Tests confirm dialog by clicking Cancel and verifying the result message shows Cancel was selected

Starting URL: https://demoqa.com/alerts

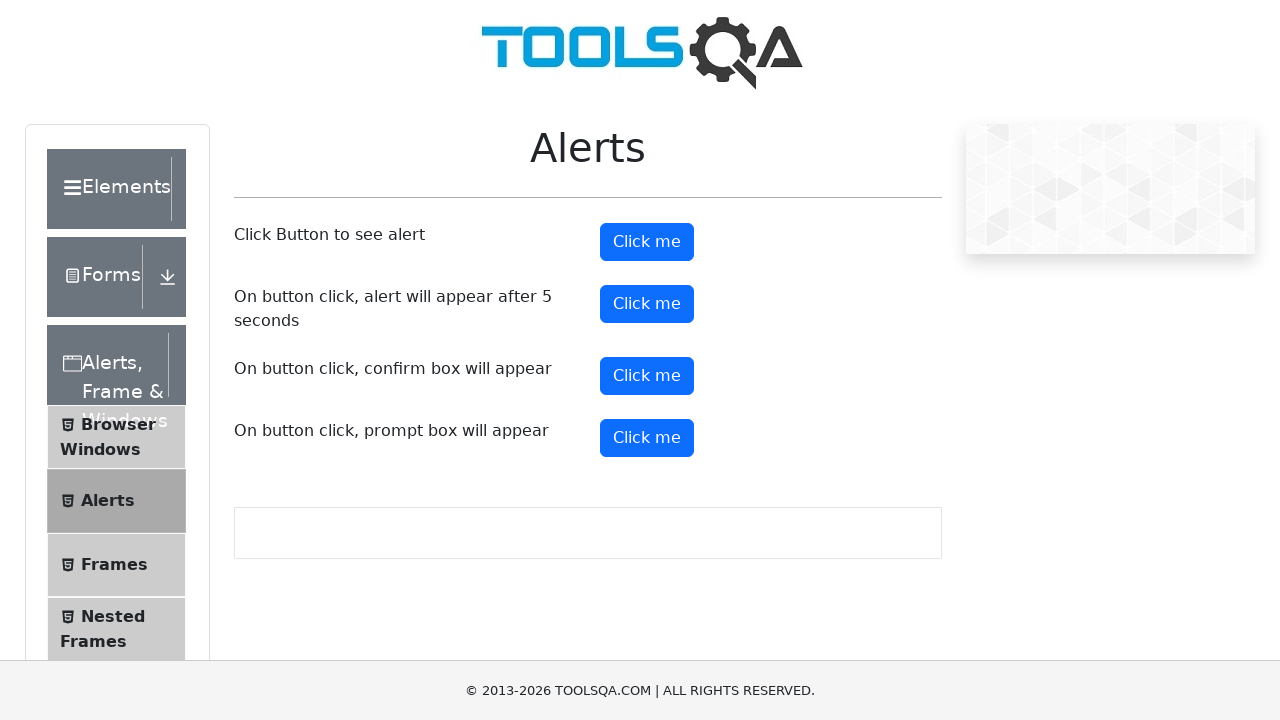

Set up dialog handler to dismiss confirm dialog by clicking Cancel
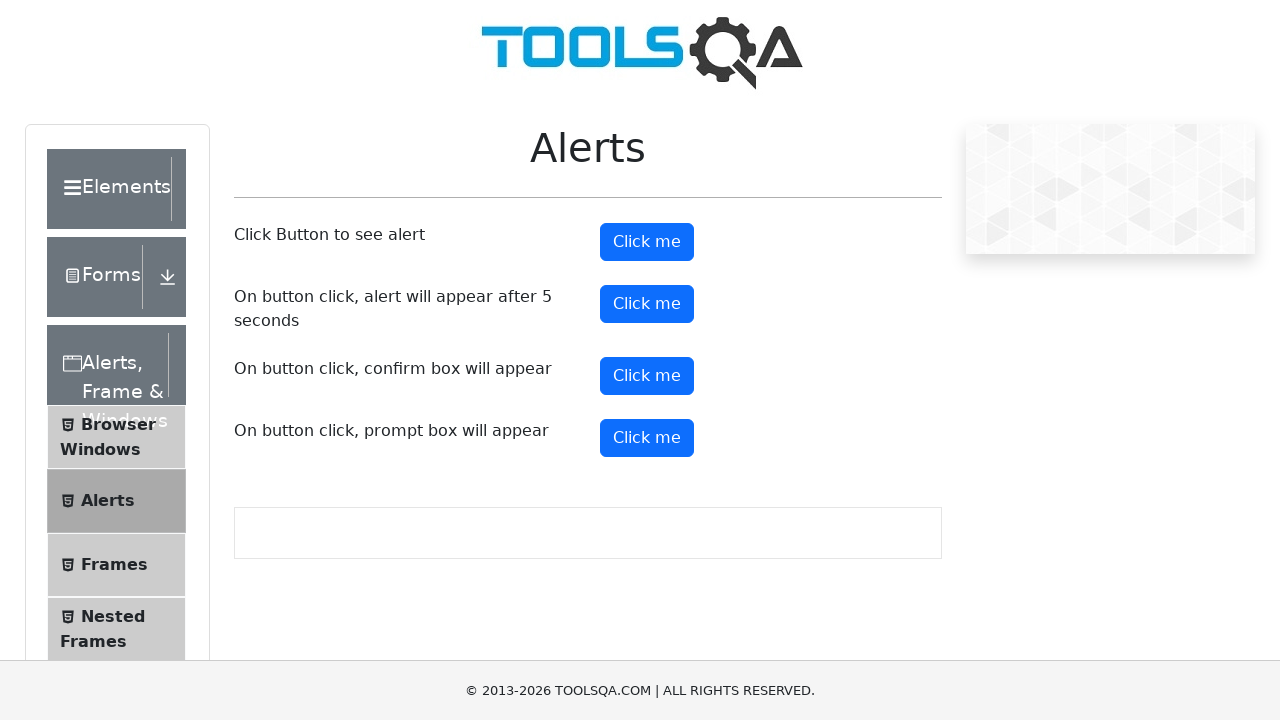

Clicked the confirm button to trigger confirm dialog at (647, 376) on #confirmButton
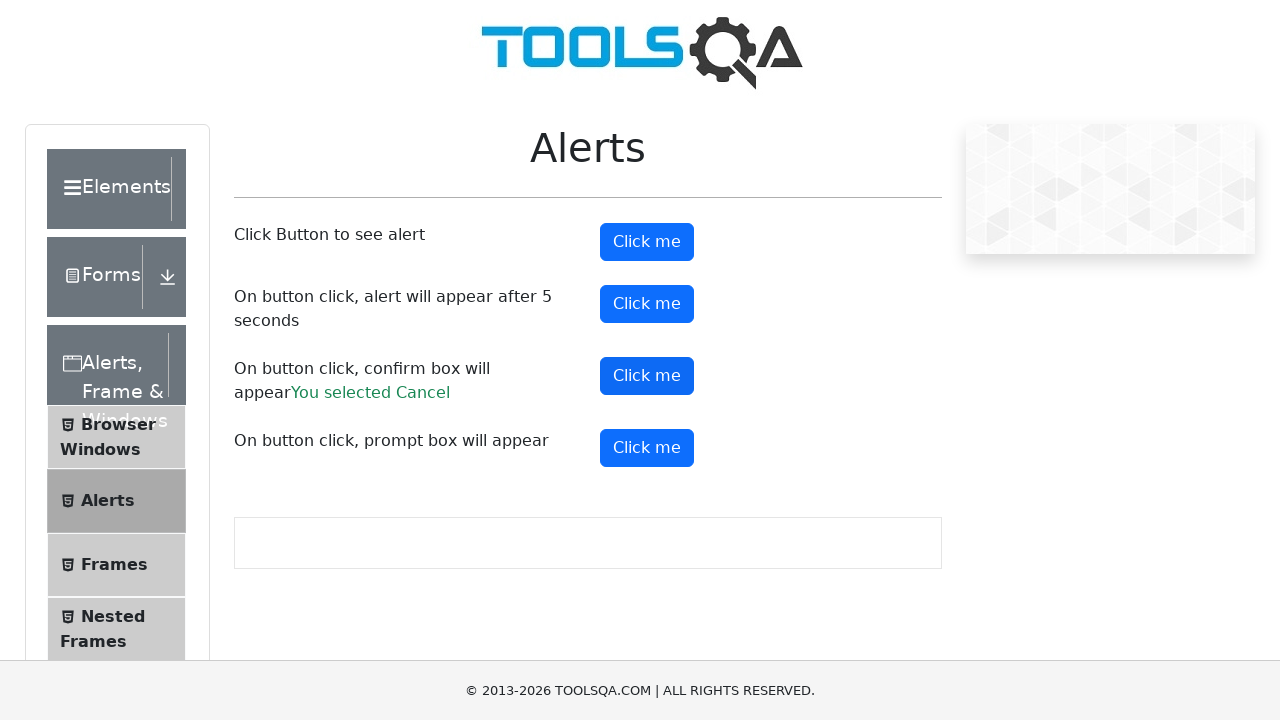

Confirm result message appeared on page
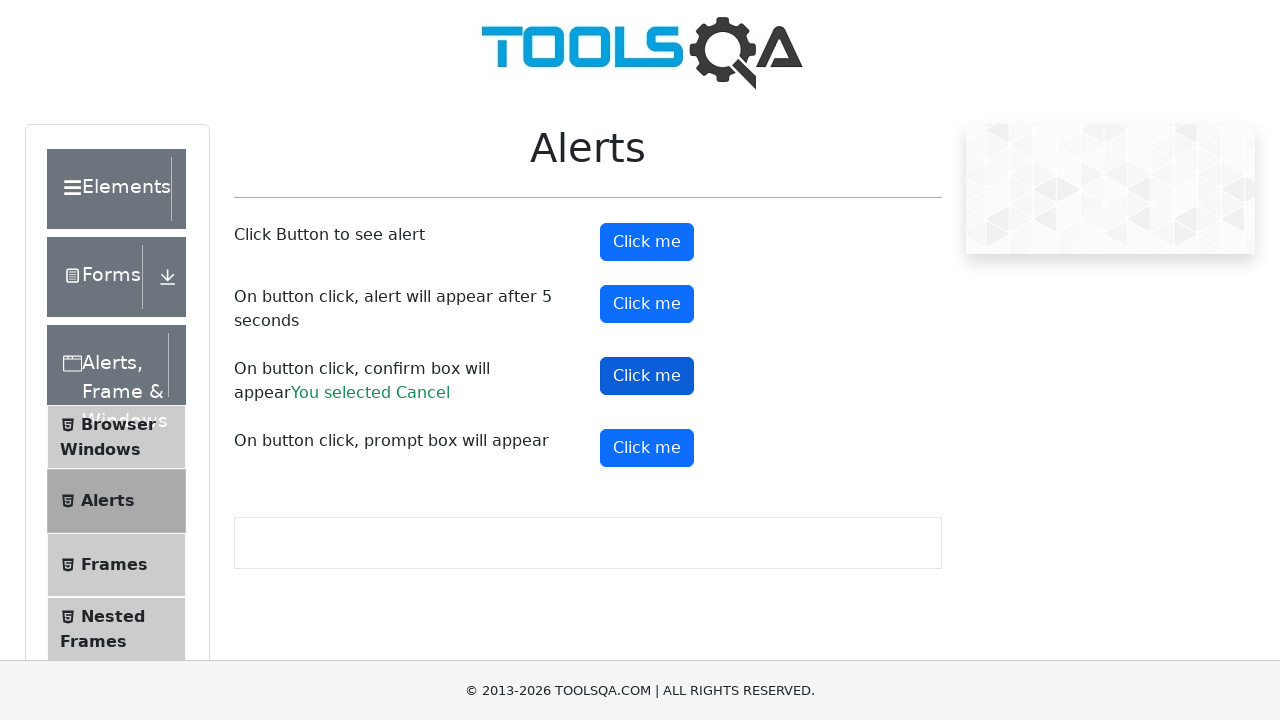

Retrieved result text from confirm result element
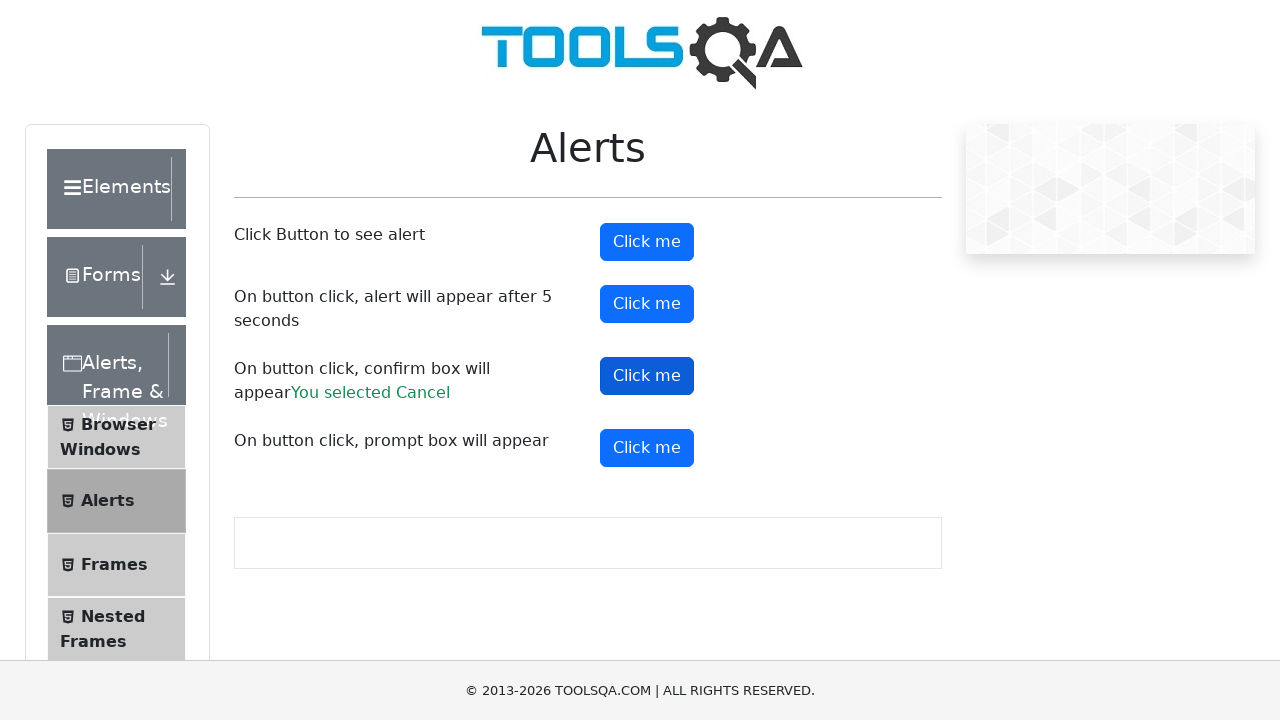

Verified that result text contains 'Cancel' confirming Cancel button was selected
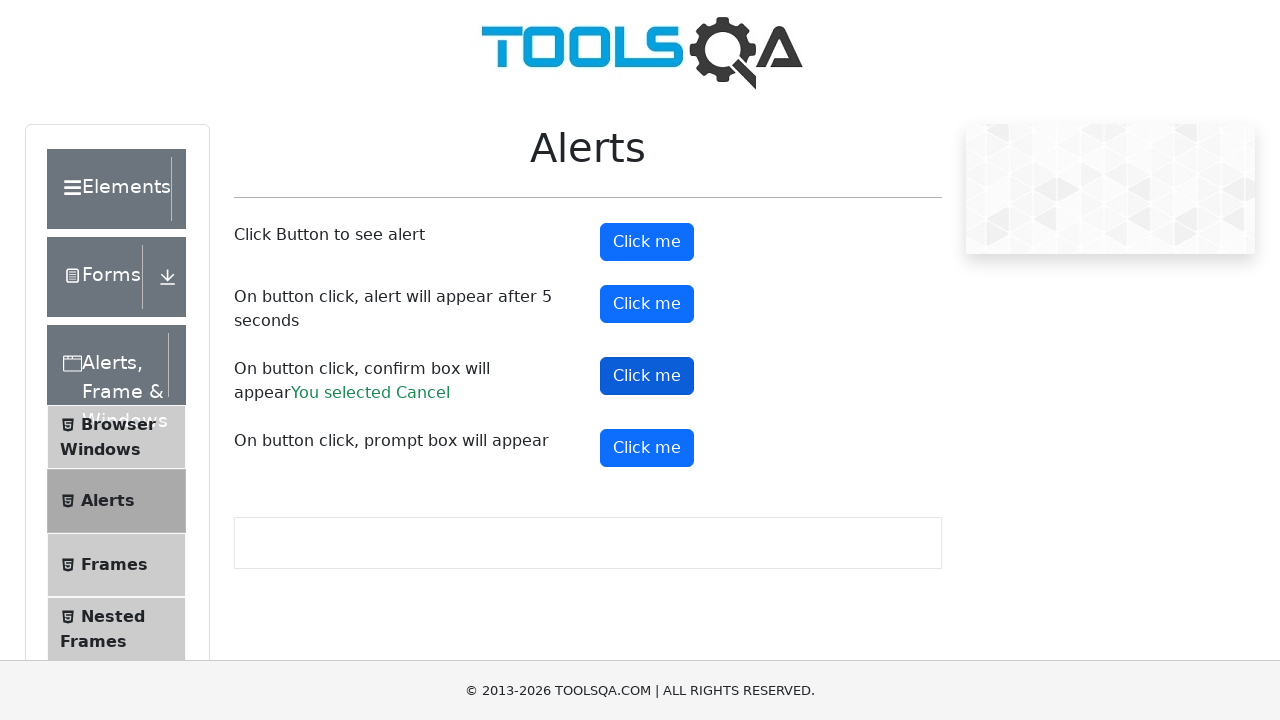

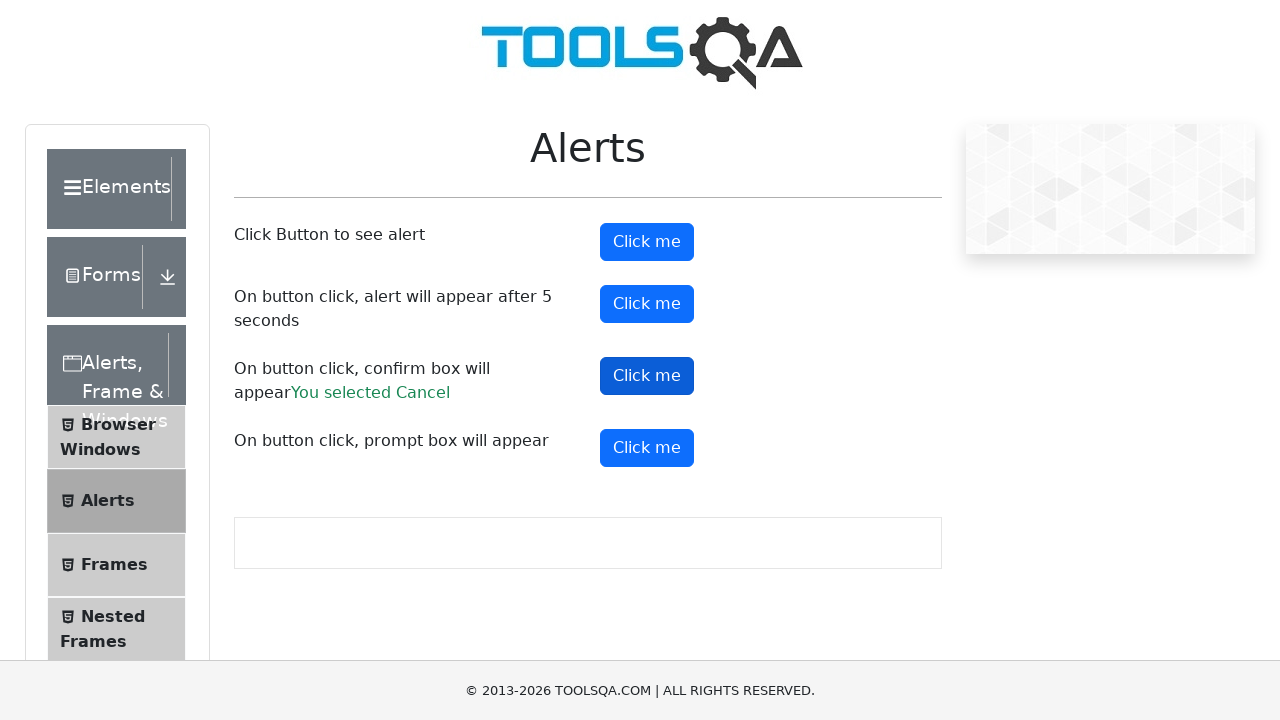